Tests file upload functionality by selecting a file and clicking the upload button, then verifying the success message is displayed.

Starting URL: https://the-internet.herokuapp.com/upload

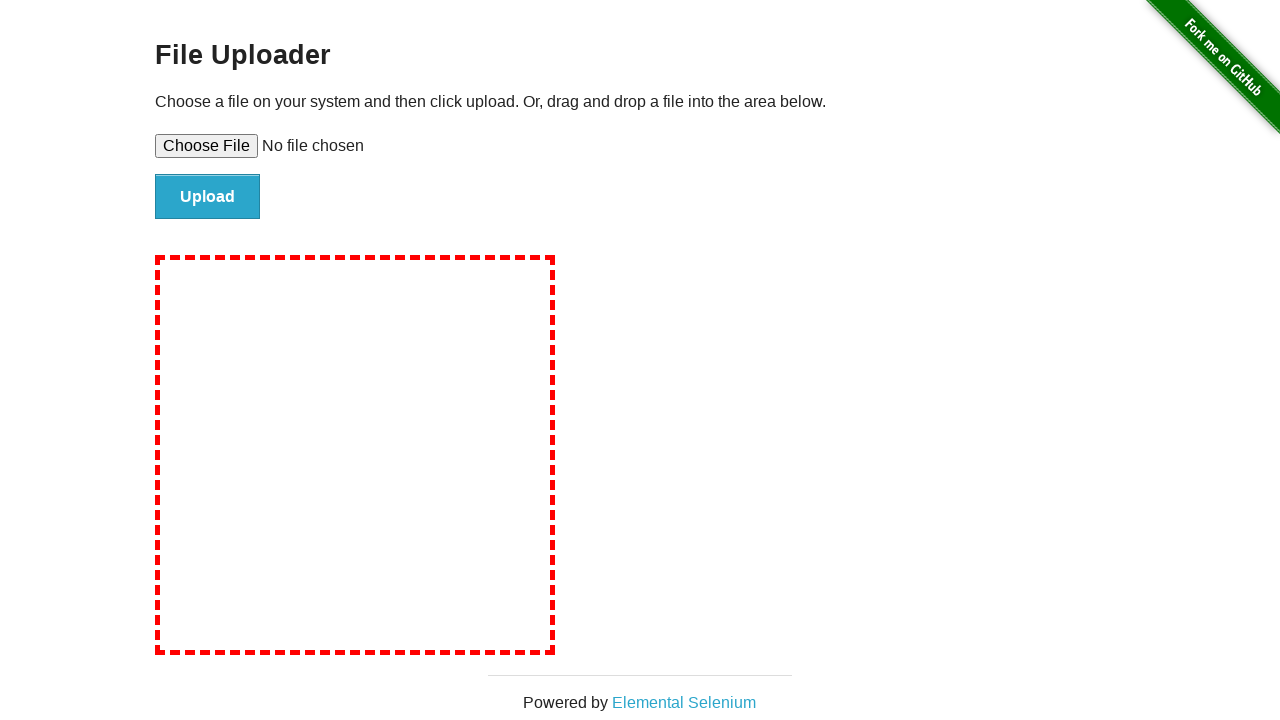

Created temporary test file for upload
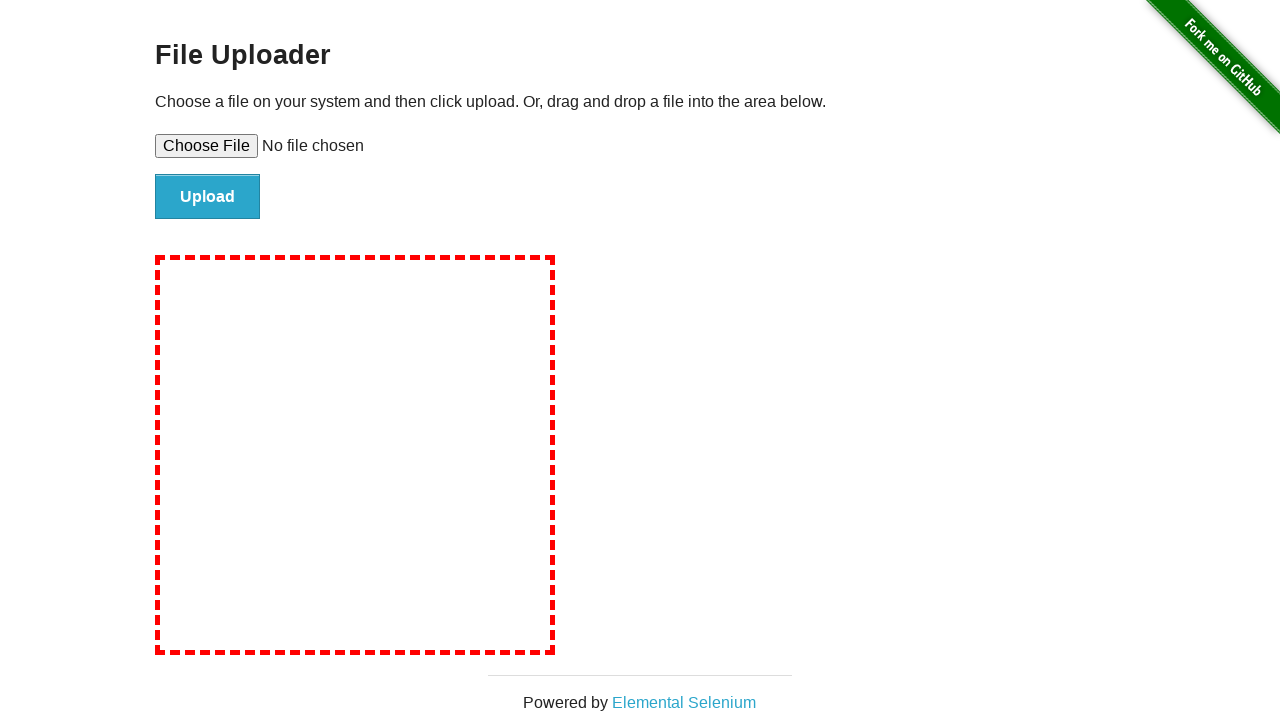

Selected file for upload
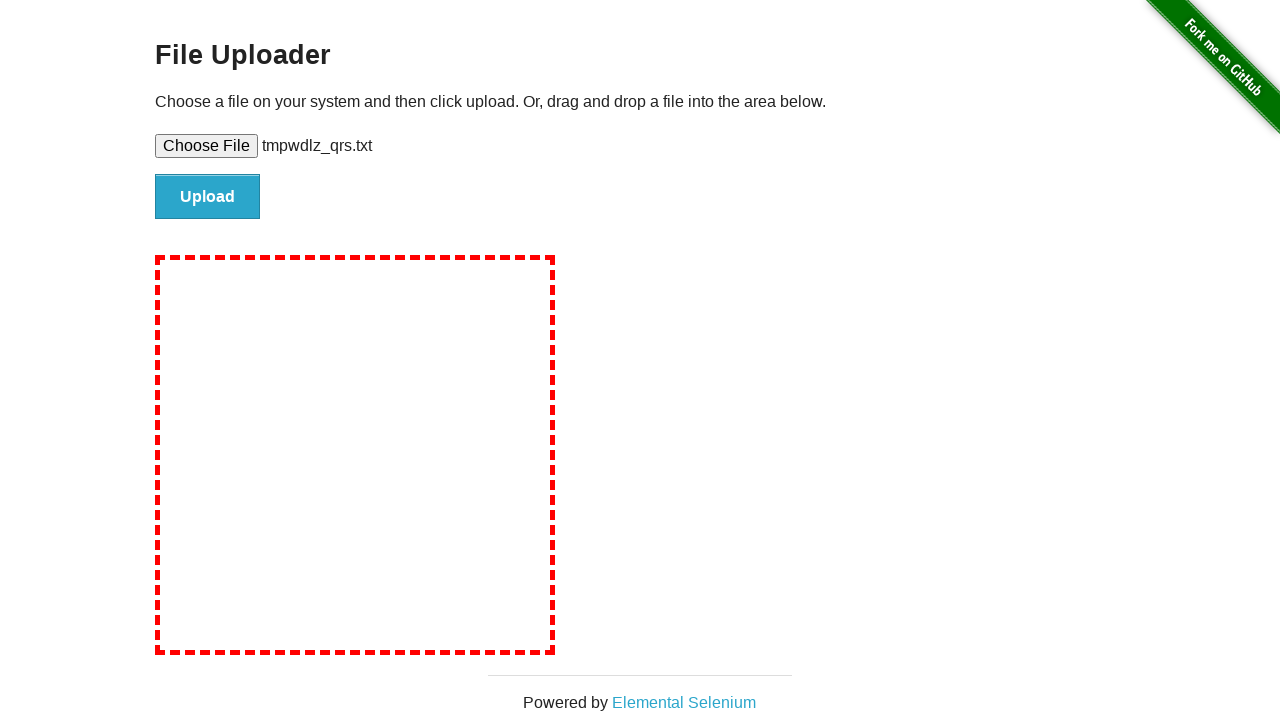

Clicked the Upload button at (208, 197) on input#file-submit
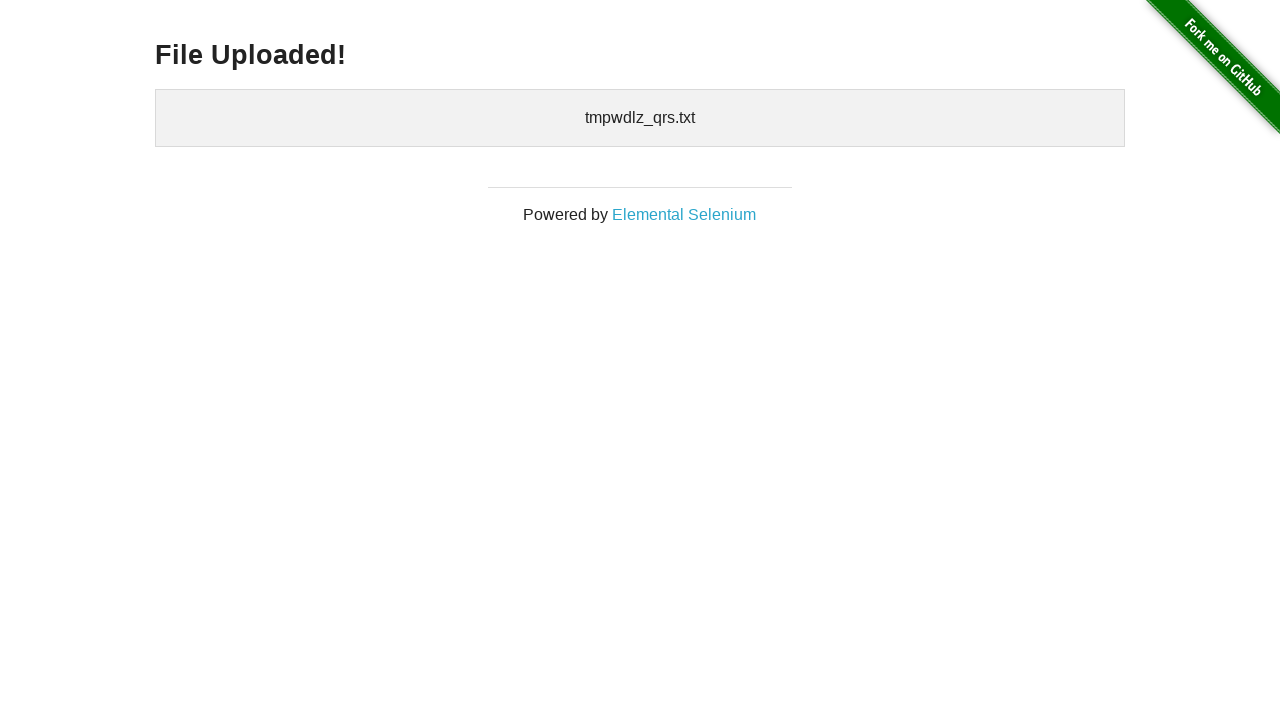

File upload success message displayed
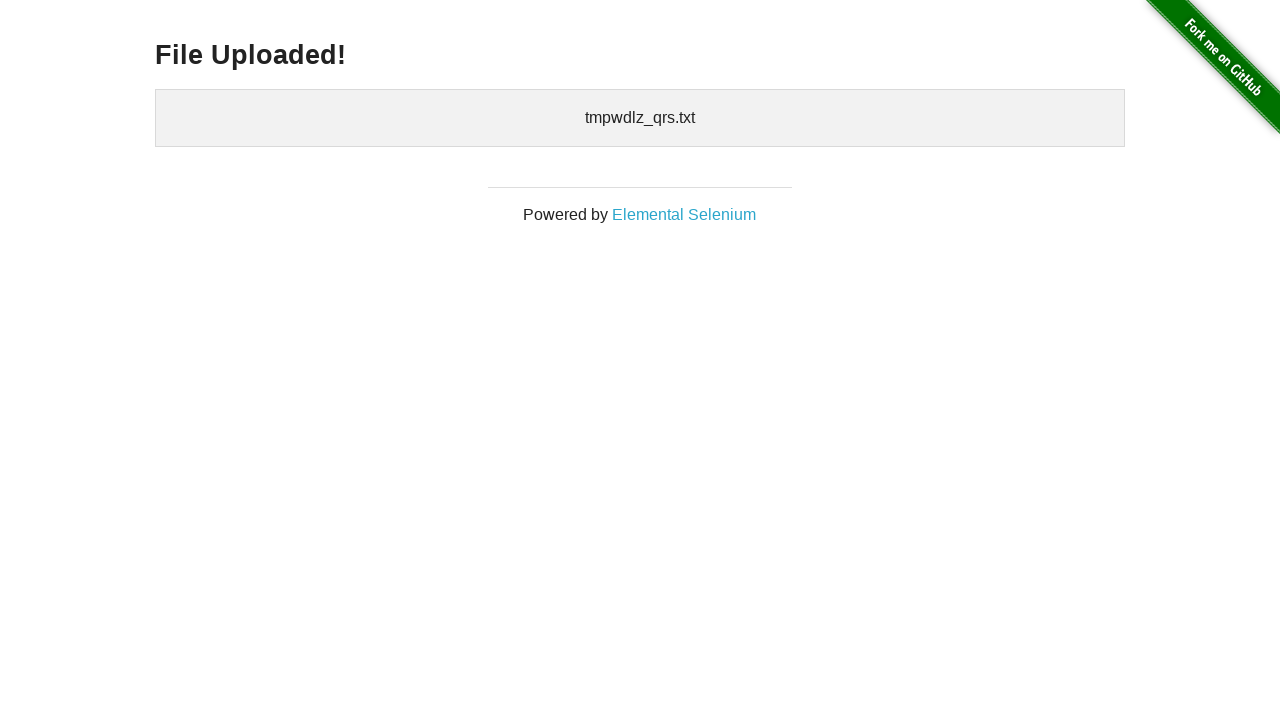

Cleaned up temporary test file
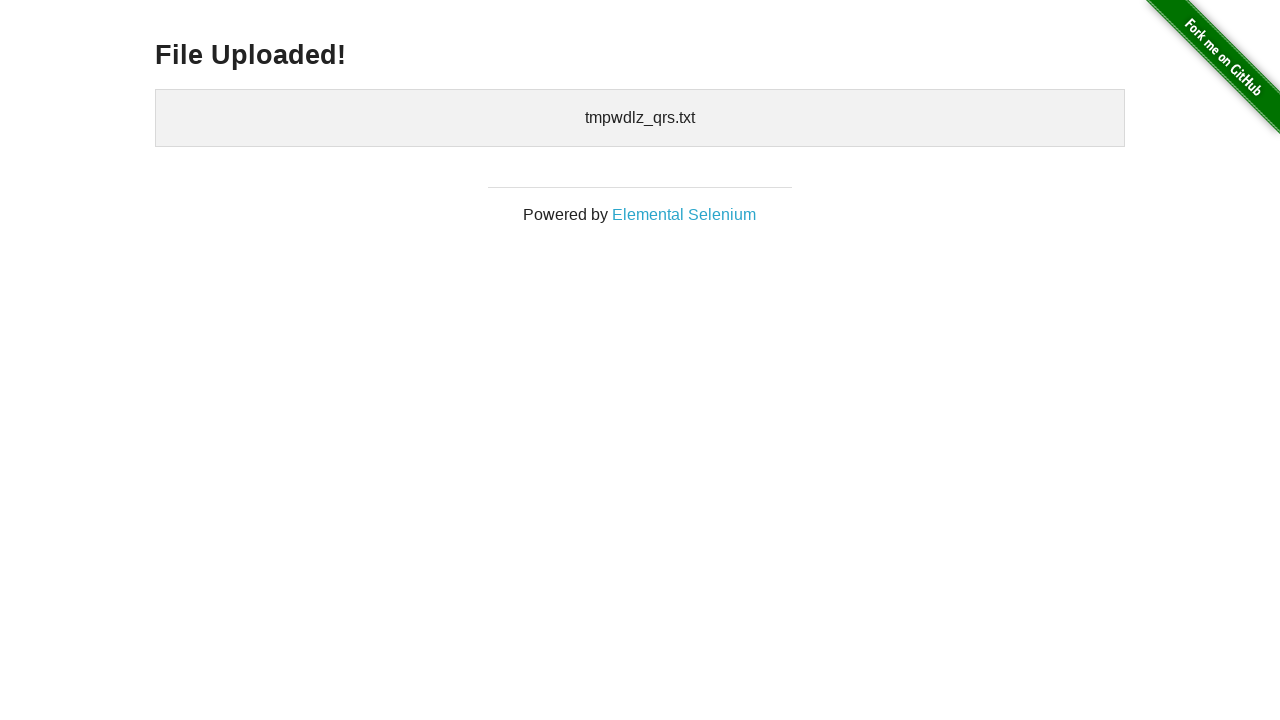

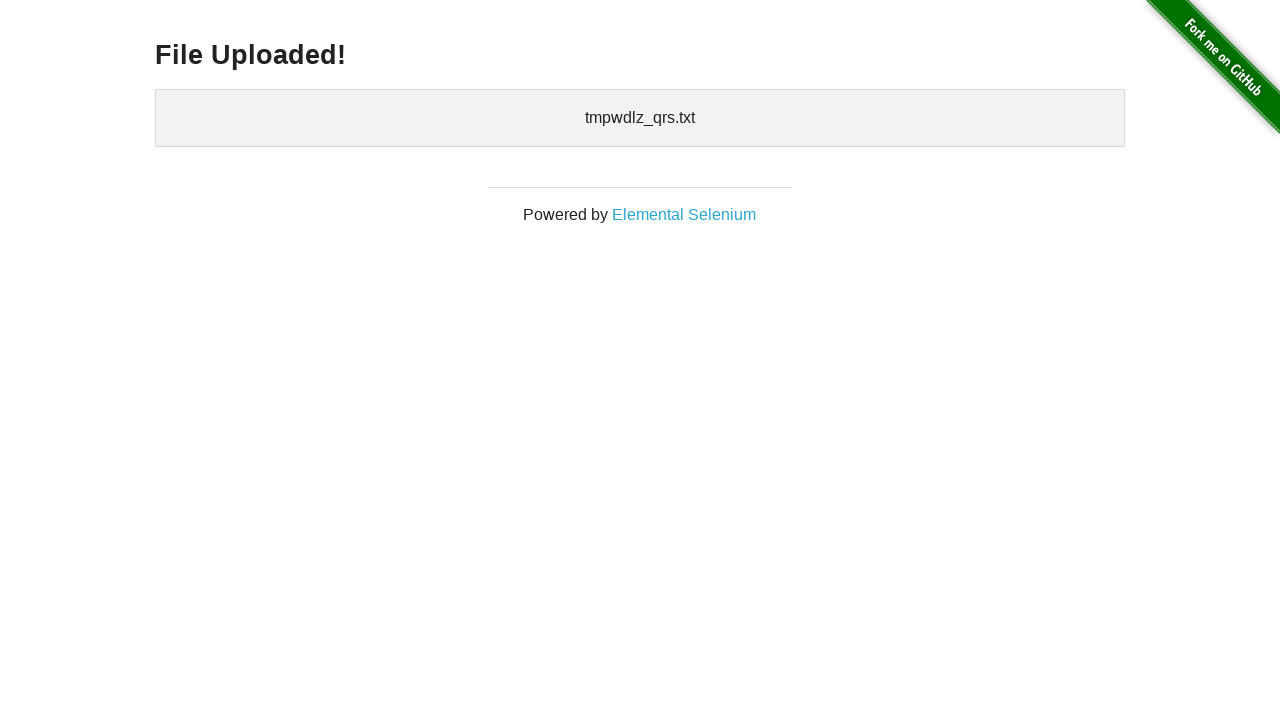